Tests that attempting to select a disabled option in a dropdown does not succeed

Starting URL: https://www.selenium.dev/selenium/web/formPage.html

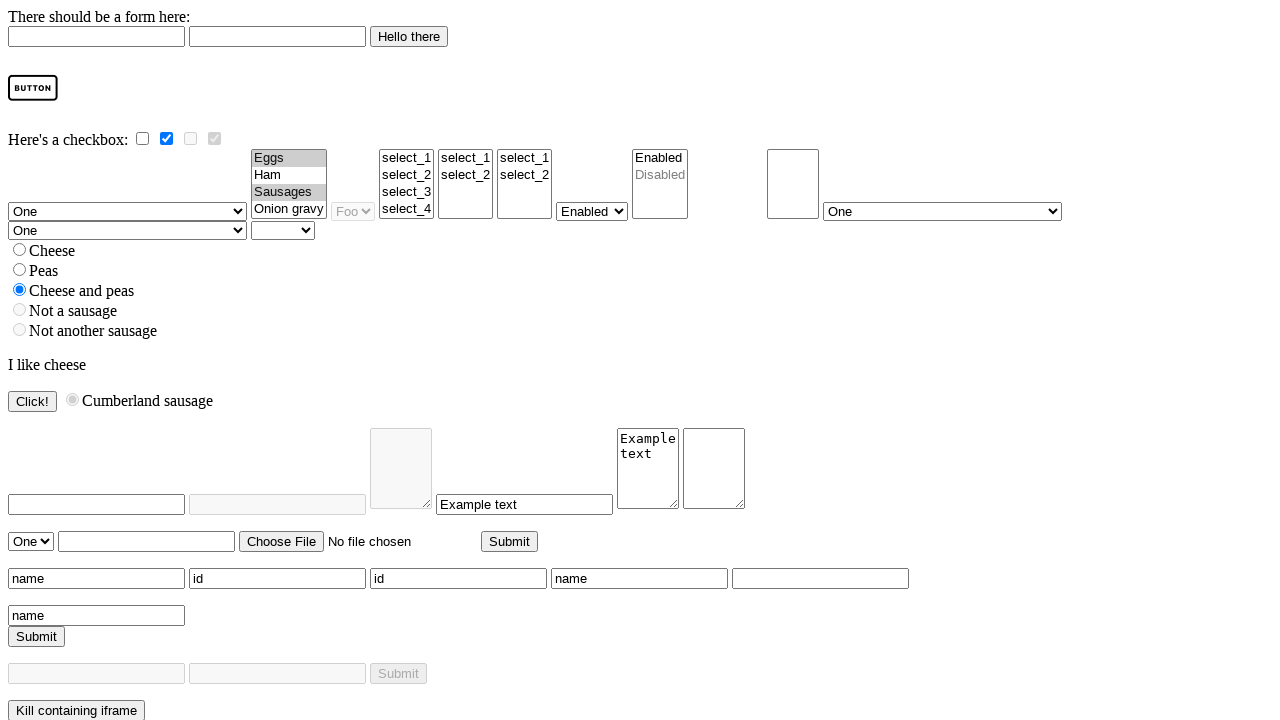

Waited for disabled dropdown selector to be present
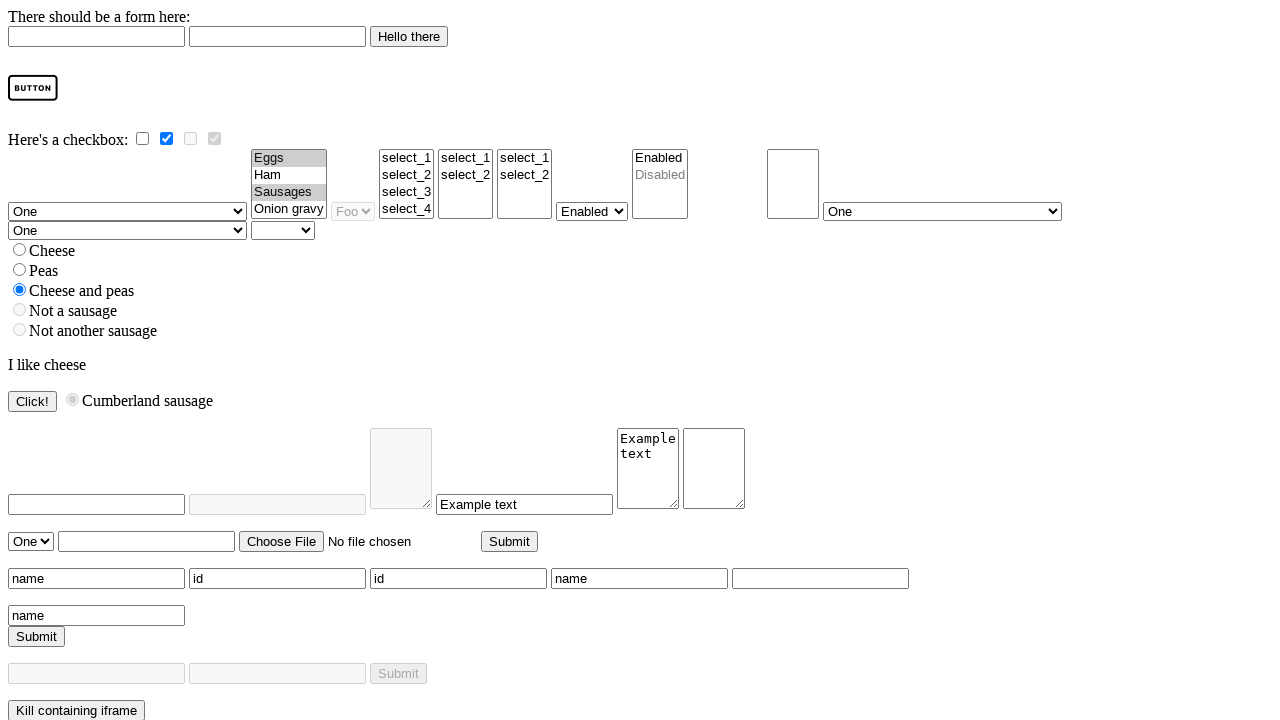

Attempted to select disabled option in dropdown on select[name='single_disabled']
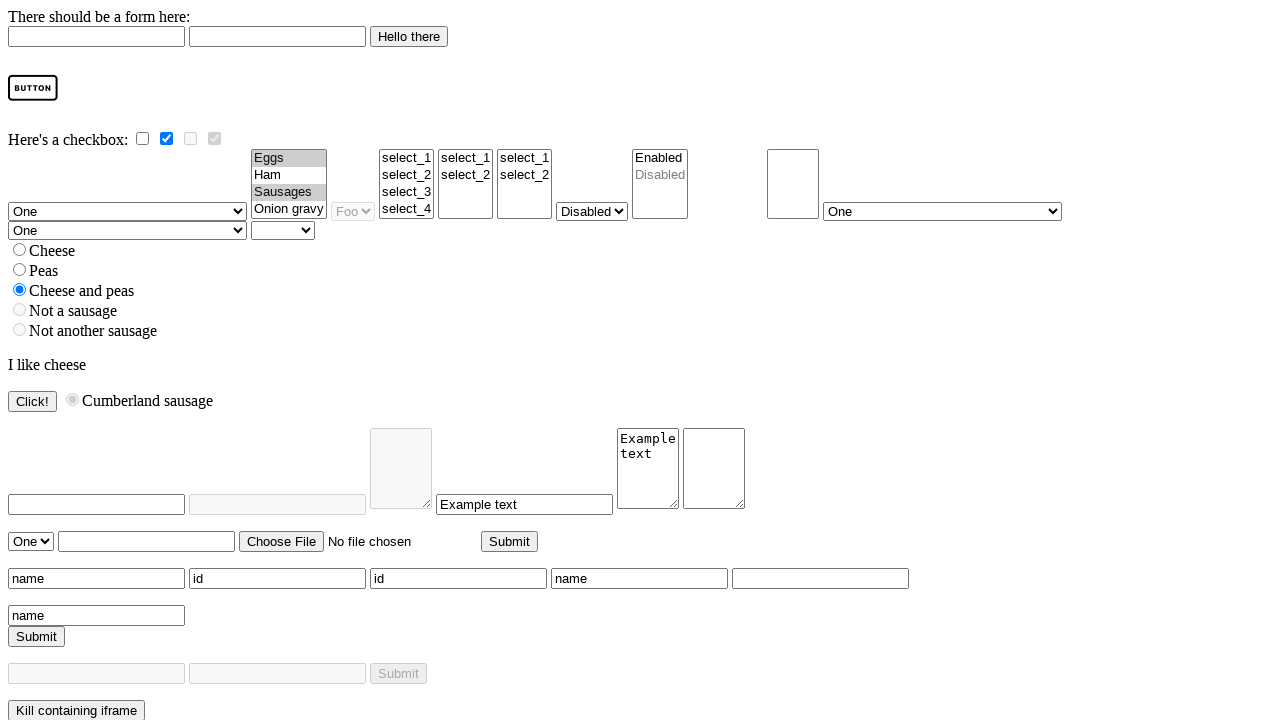

Verified that disabled option is not selected
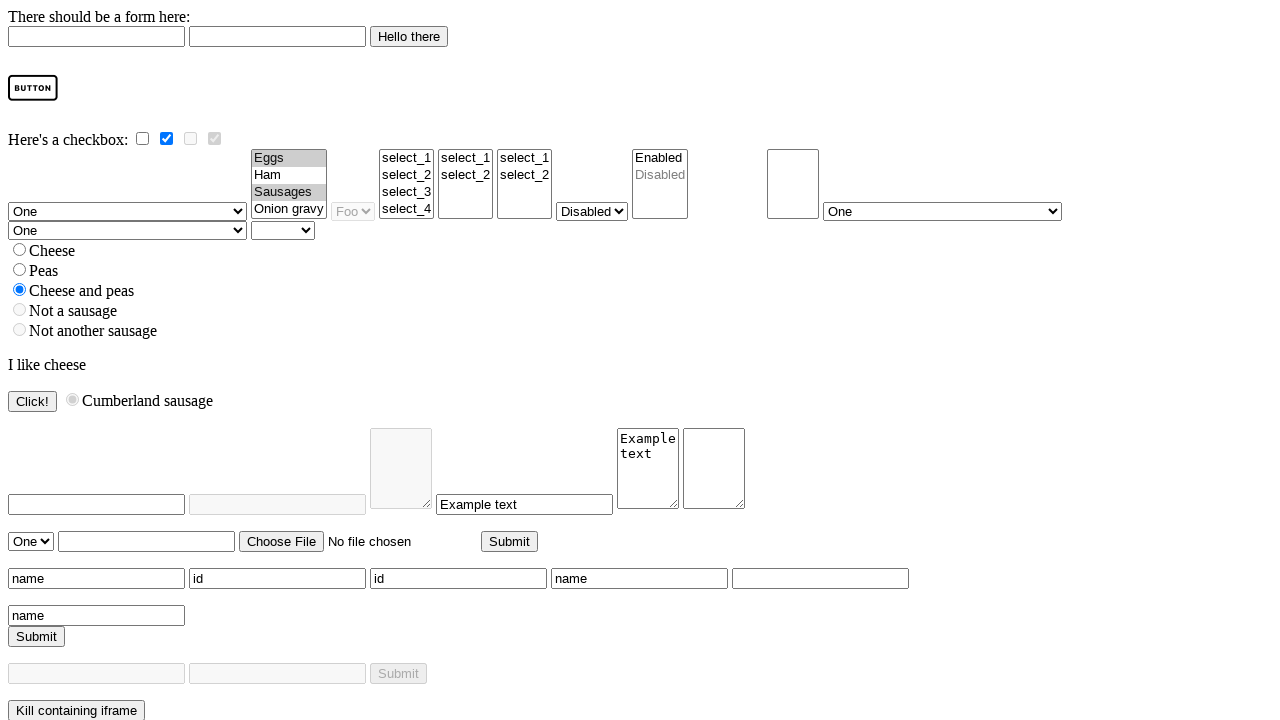

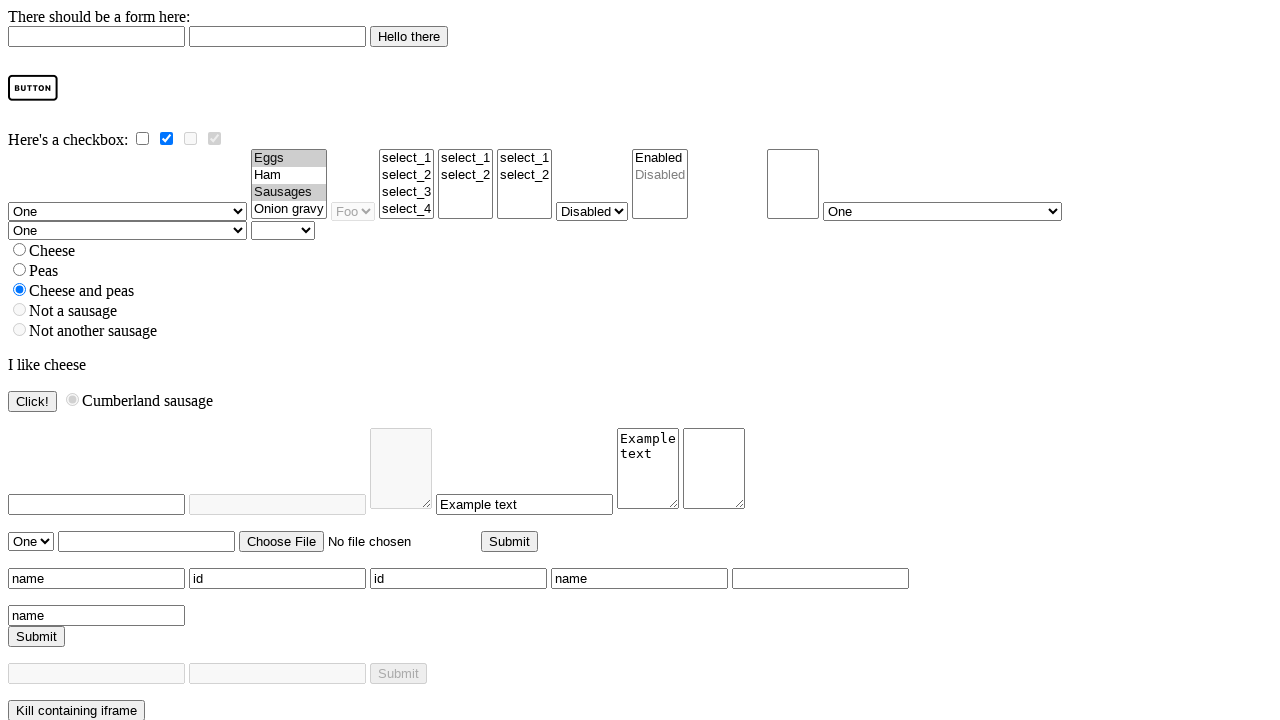